Tests drag and drop functionality by dragging an image element and dropping it into a target box element

Starting URL: https://formy-project.herokuapp.com/dragdrop

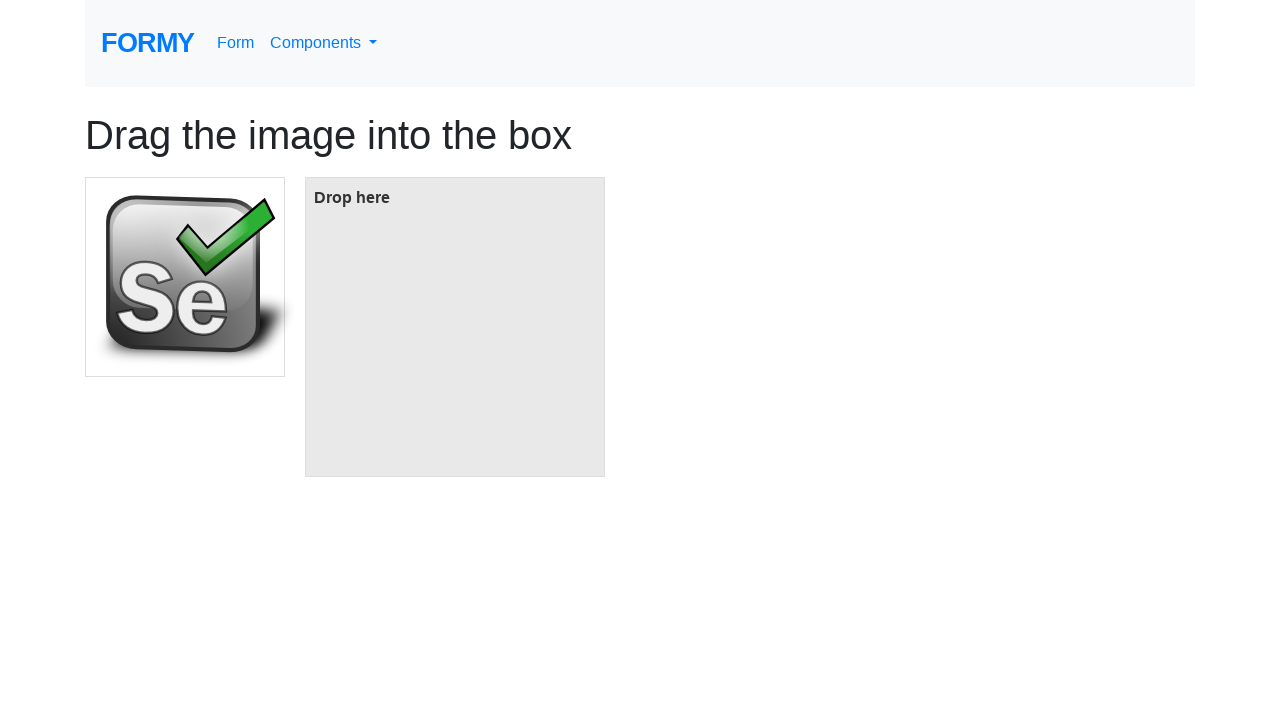

Navigated to drag and drop test page
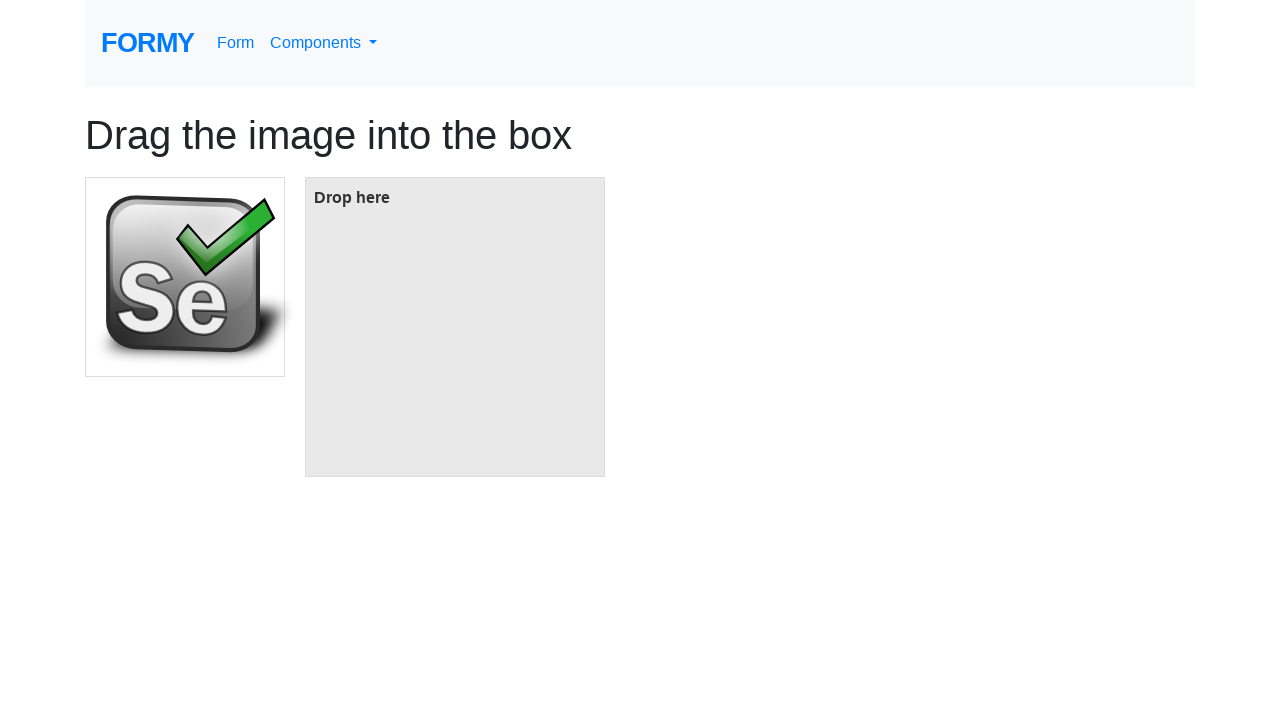

Located image element to drag
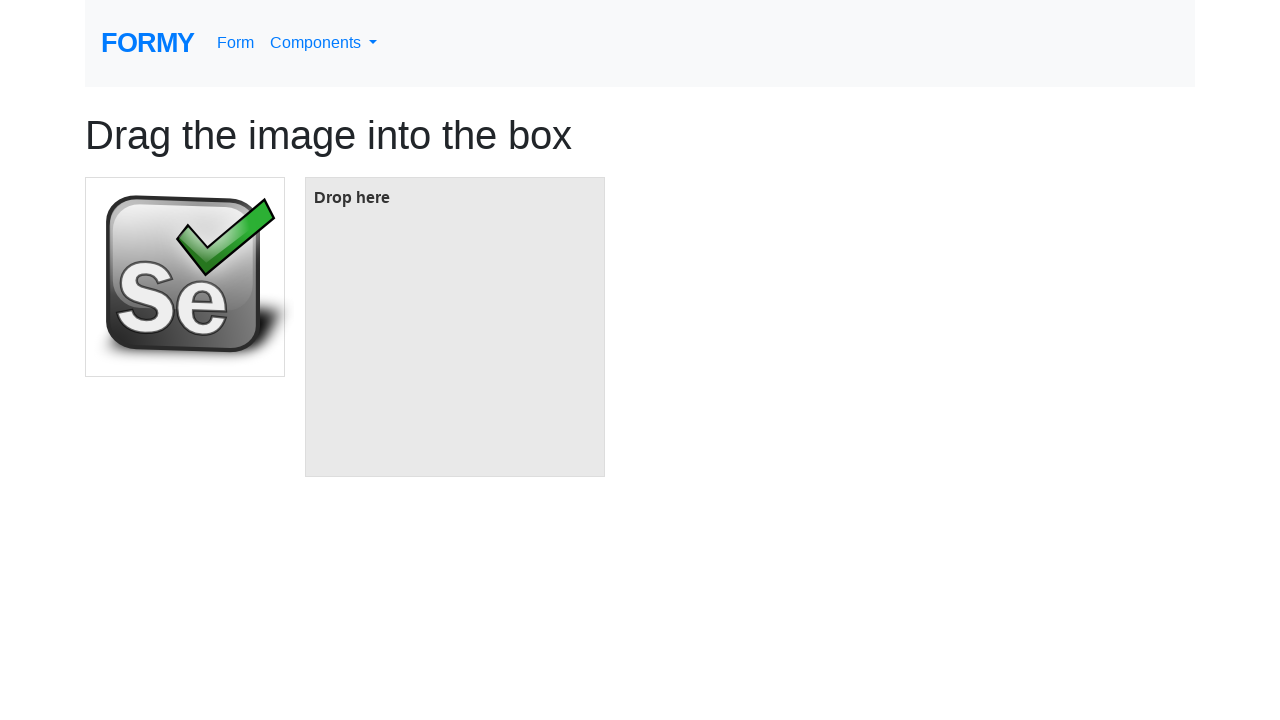

Located target box element
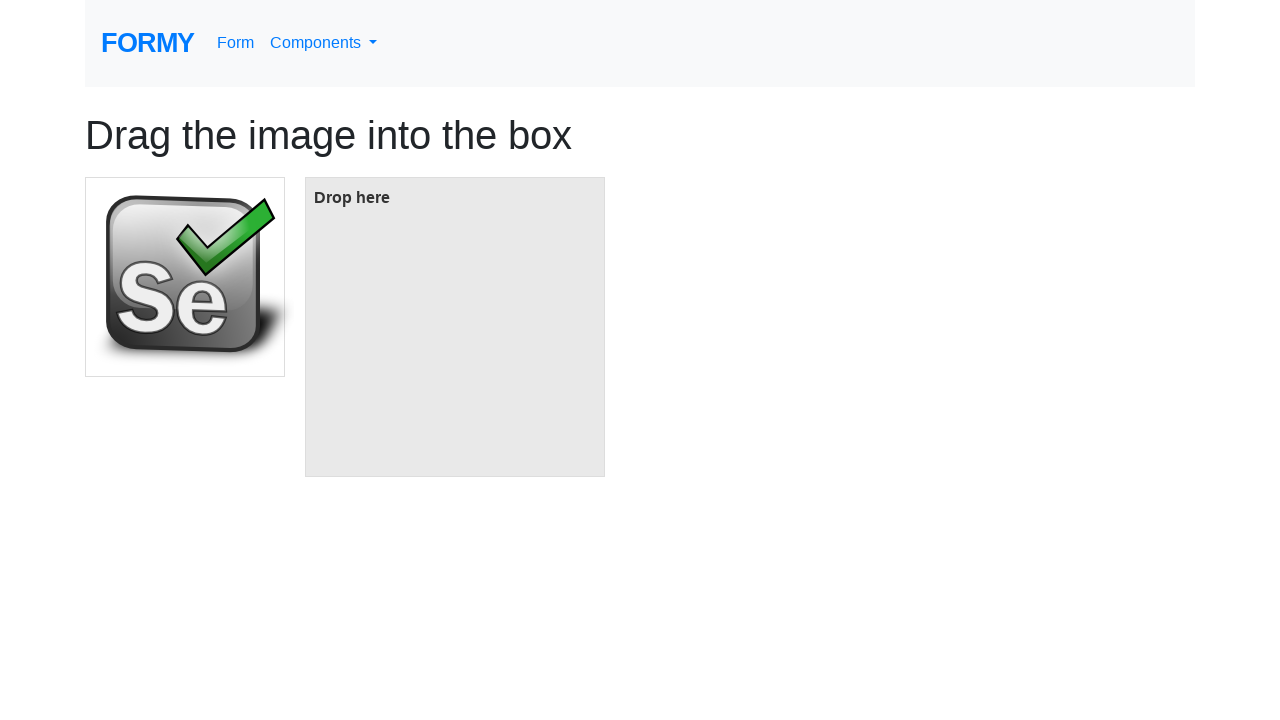

Dragged image element and dropped it into target box at (455, 327)
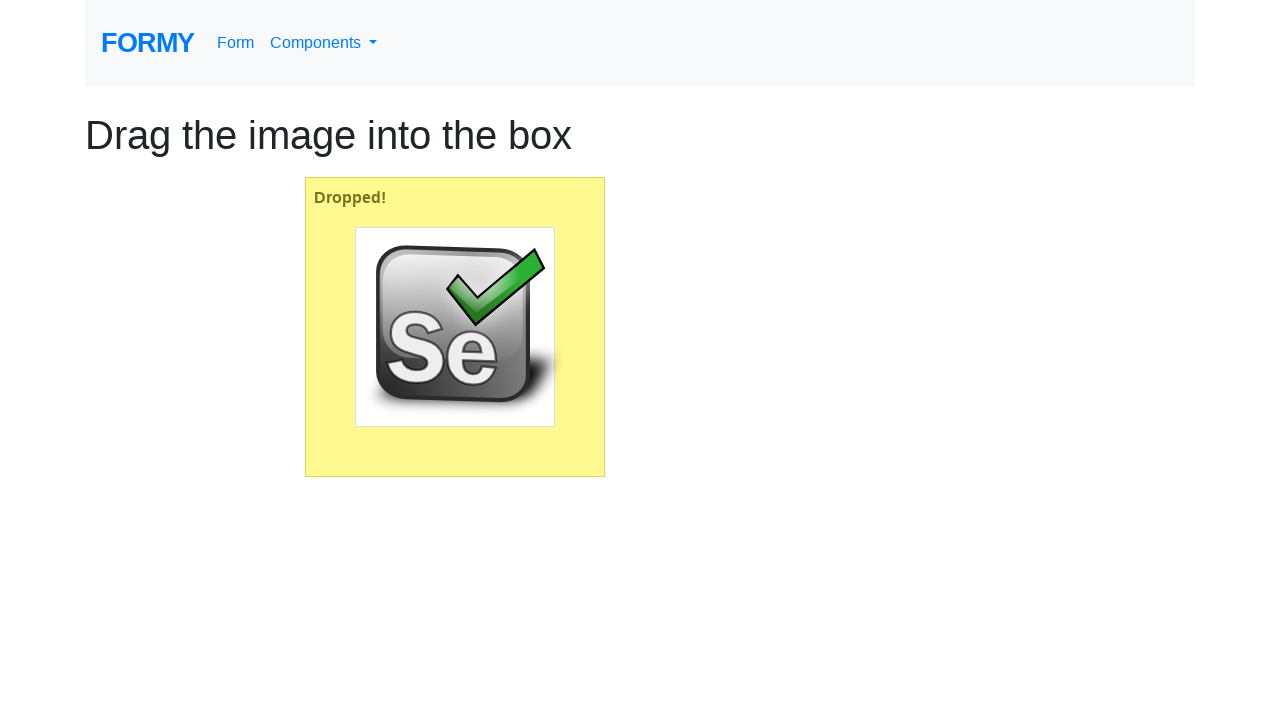

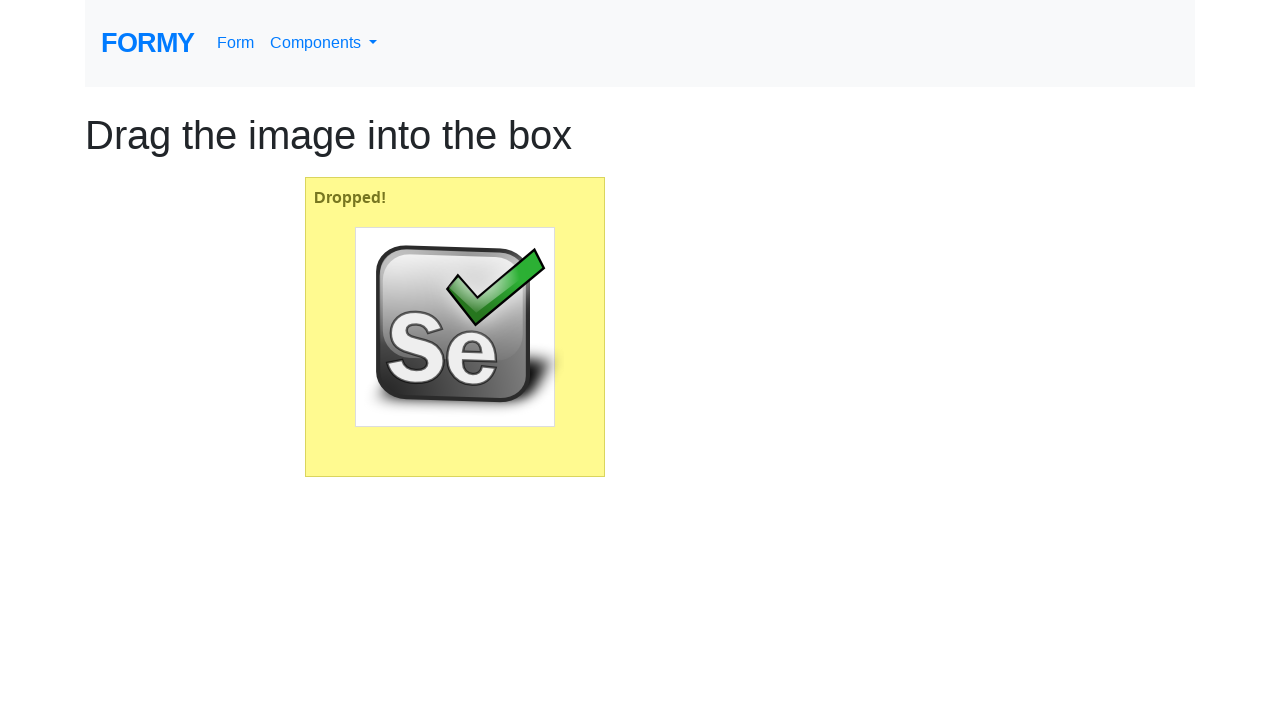